Tests the login page by filling in username field and verifying page elements exist

Starting URL: https://cms.demo.katalon.com/my-account/

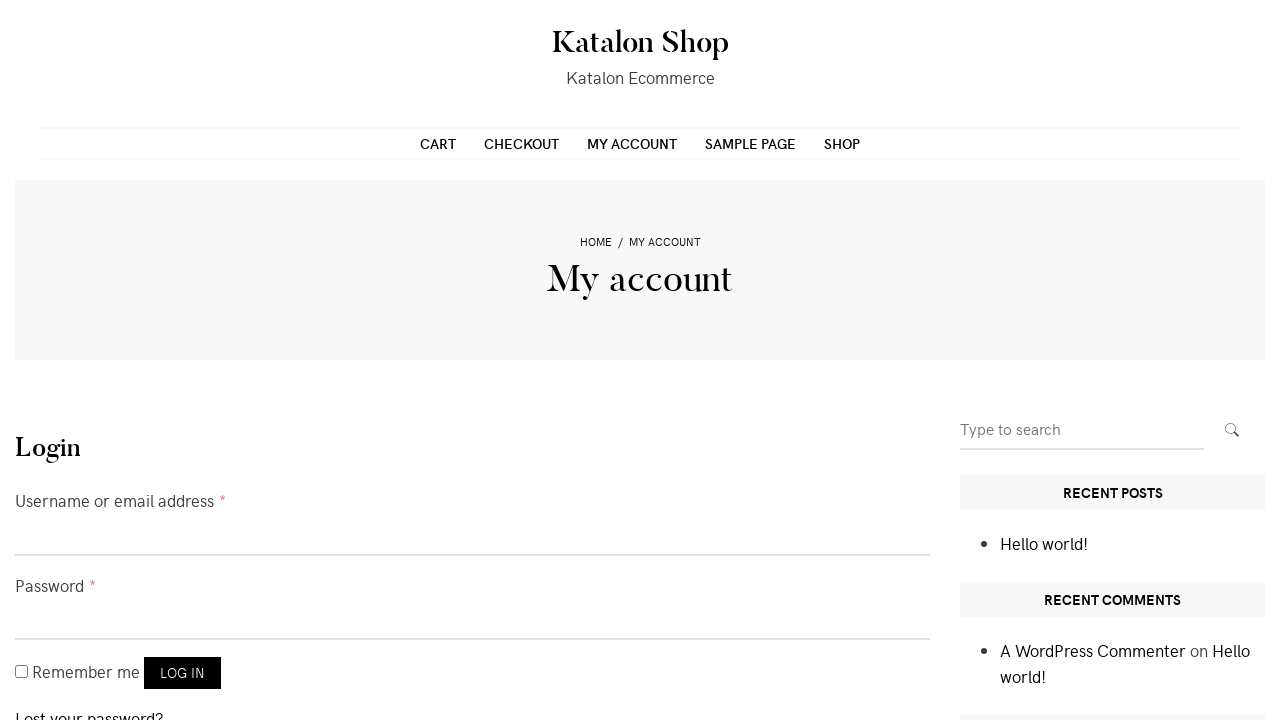

Filled username field with 'milan' on #username
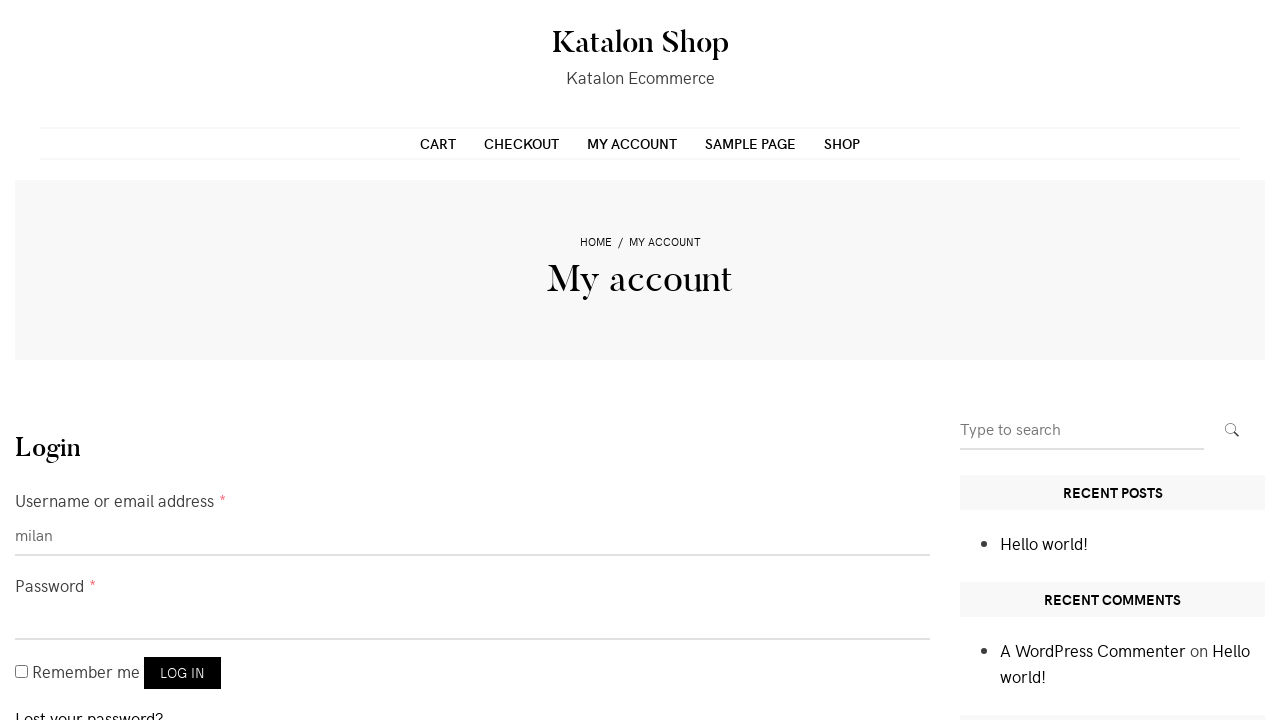

Anchor element found on page
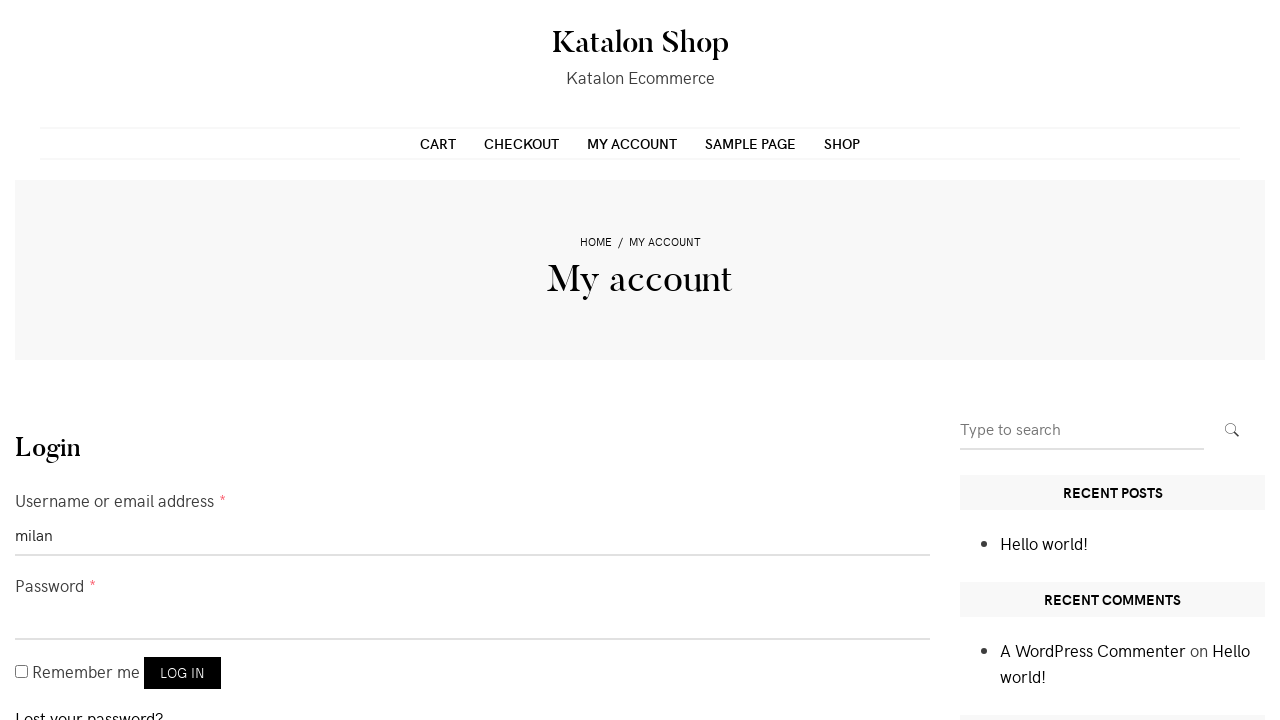

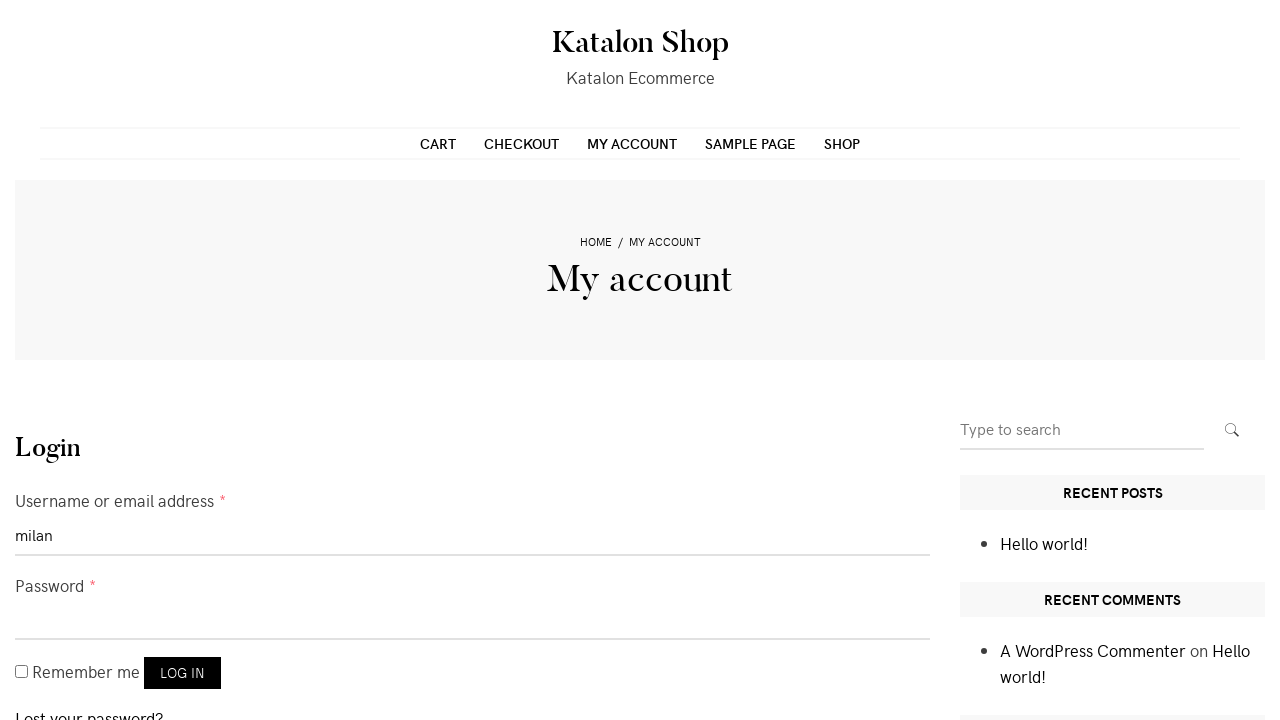